Tests opting out of A/B tests by first verifying the page shows a test variant, then adding an opt-out cookie and refreshing to confirm the opt-out works

Starting URL: http://the-internet.herokuapp.com/abtest

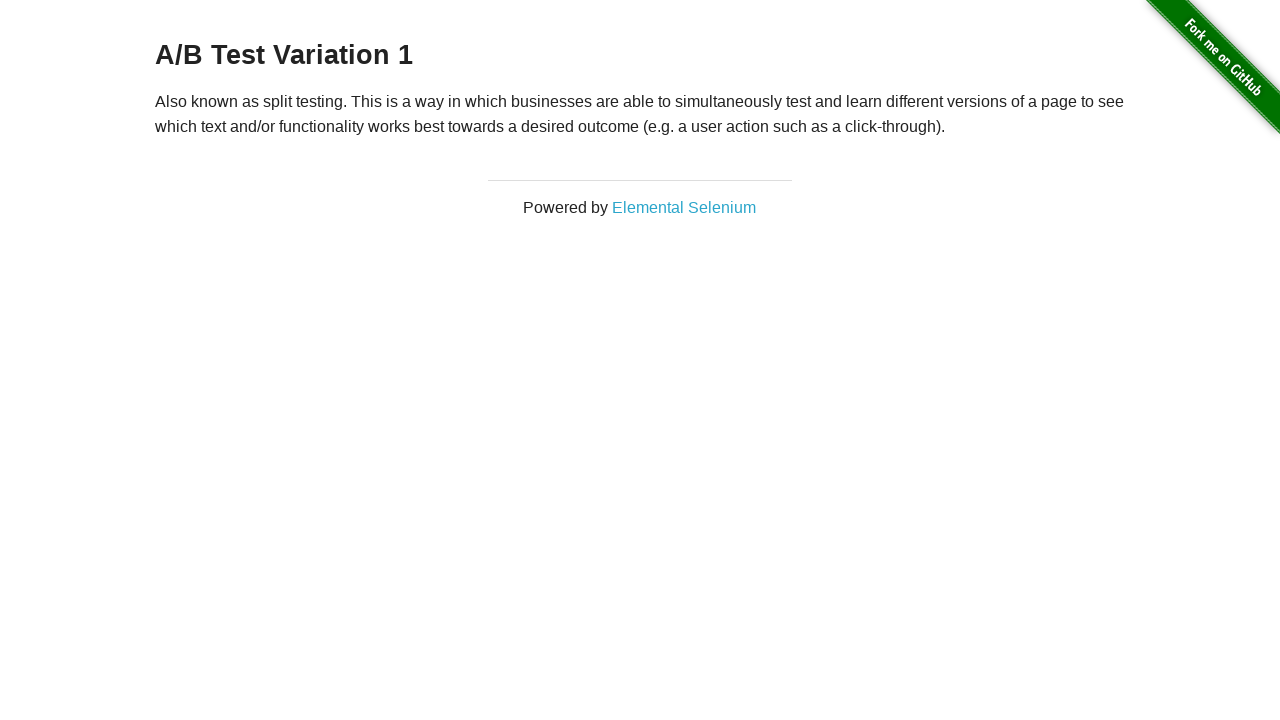

Located h3 heading element
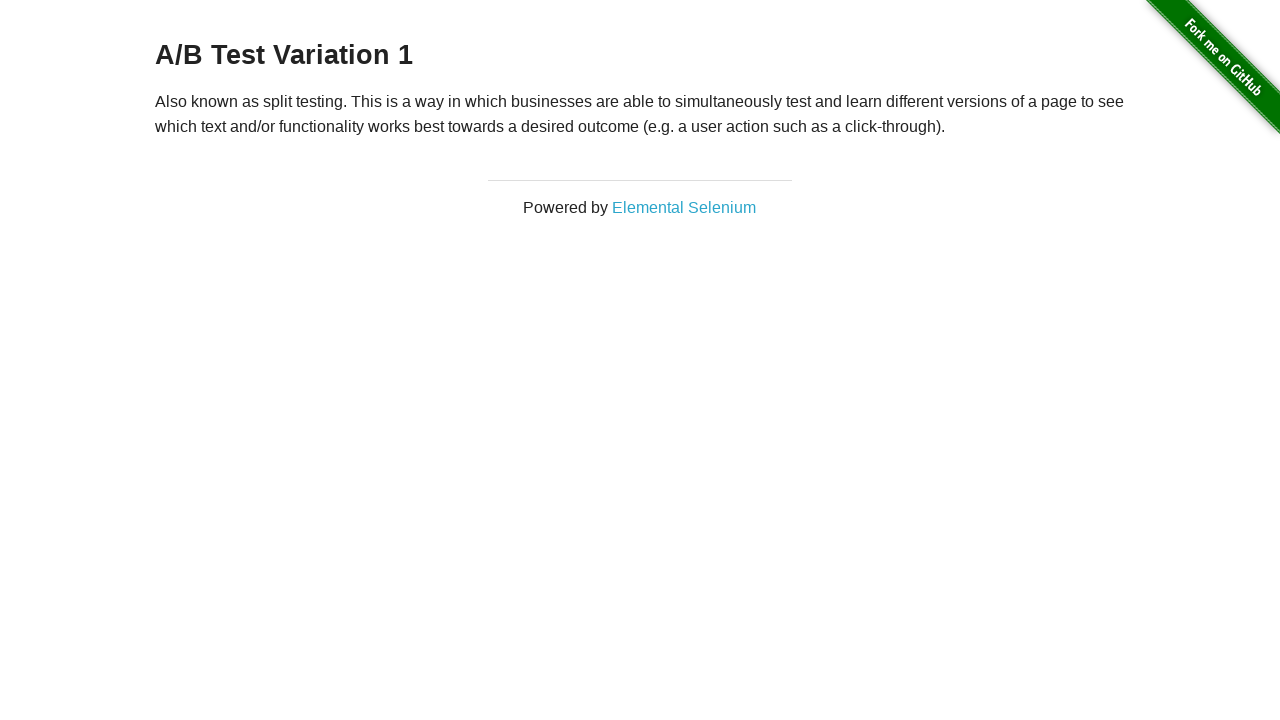

Retrieved heading text: A/B Test Variation 1
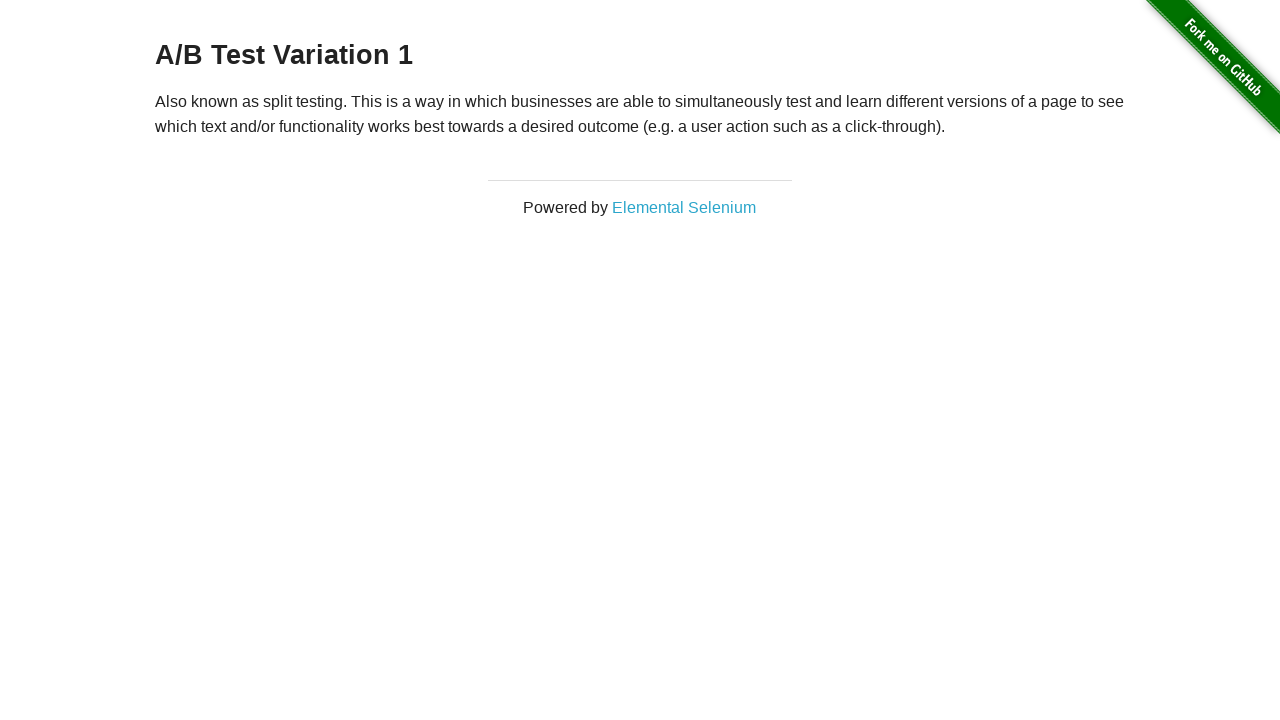

Verified page shows A/B test variant: A/B Test Variation 1
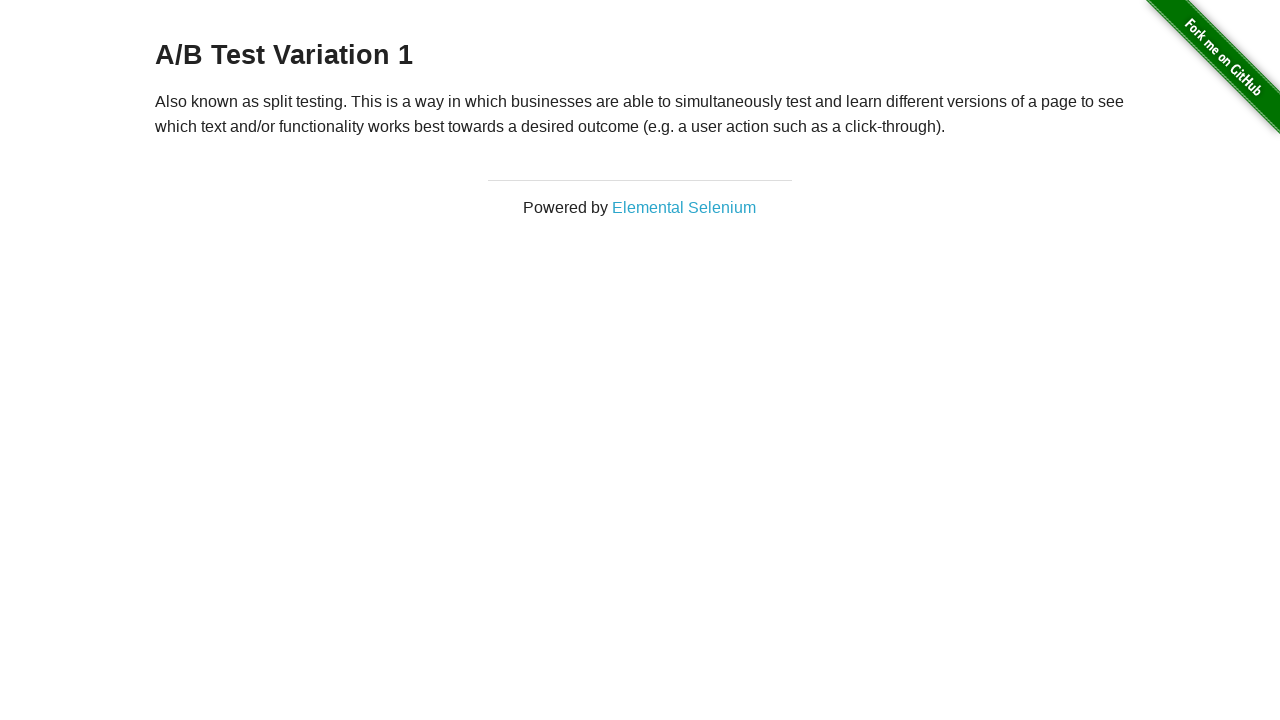

Added optimizelyOptOut cookie with value 'true'
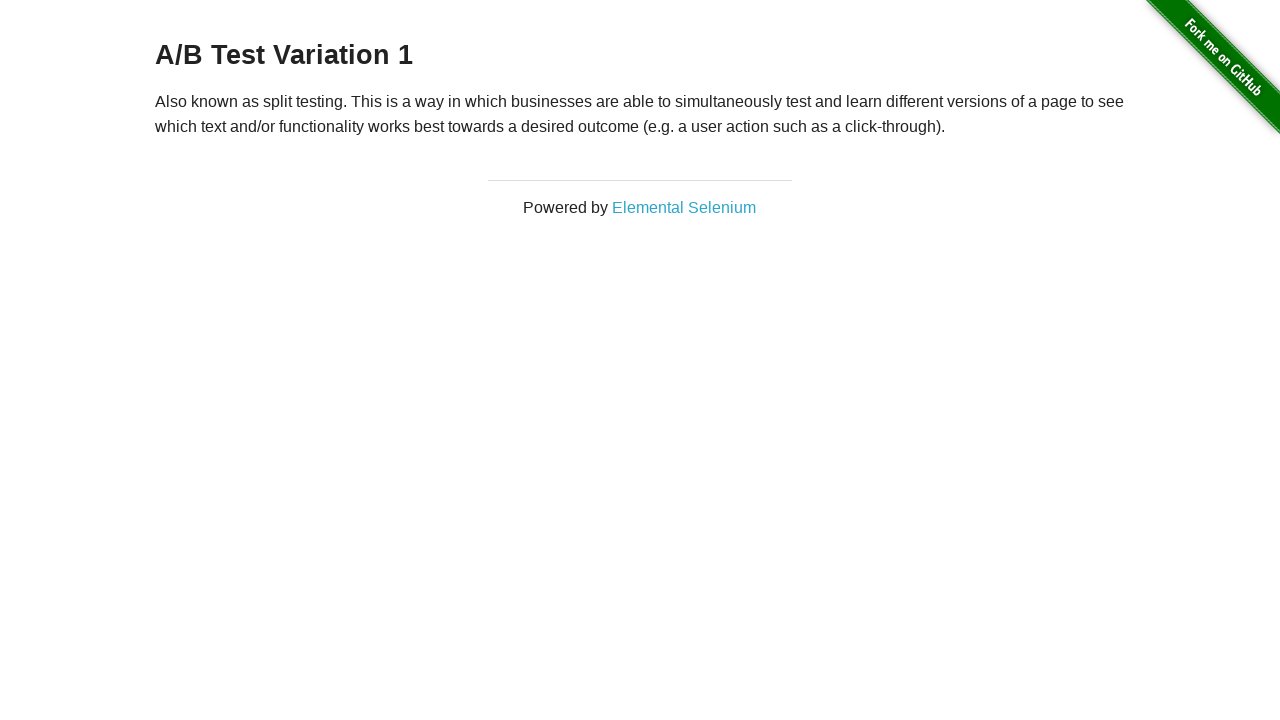

Reloaded page after adding opt-out cookie
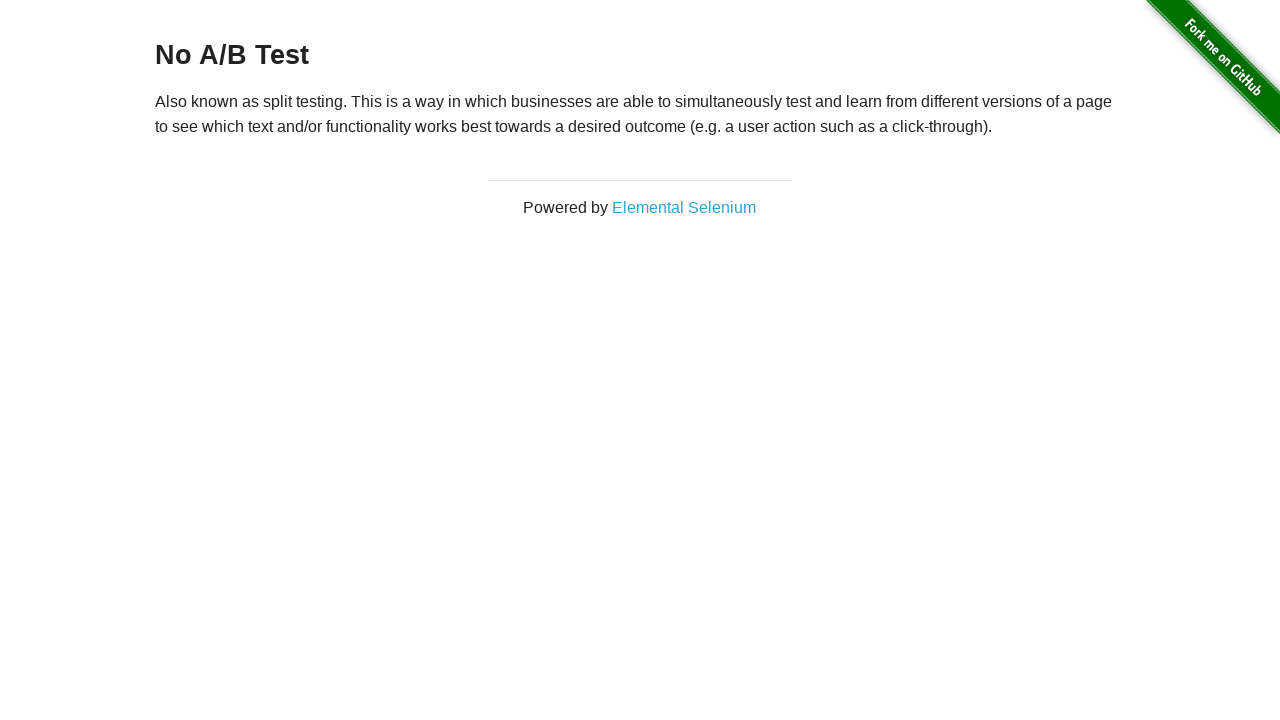

Retrieved heading text after reload: No A/B Test
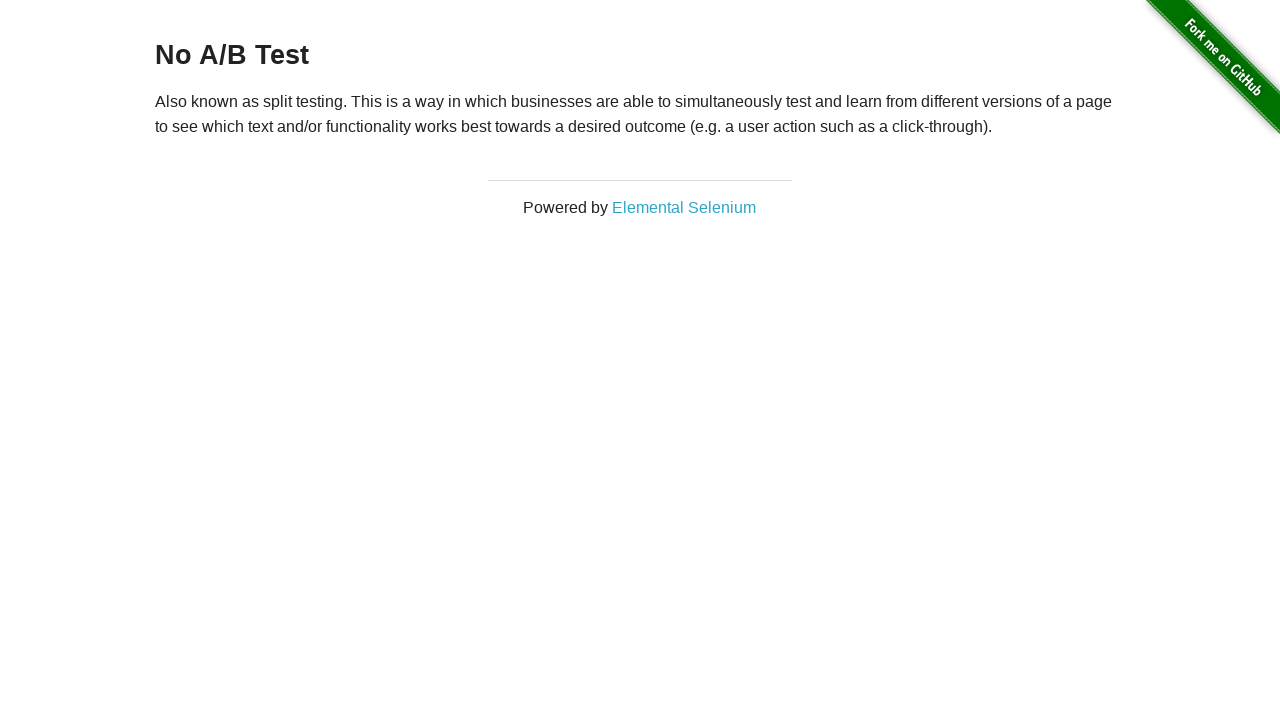

Verified opt-out successful - page shows 'No A/B Test'
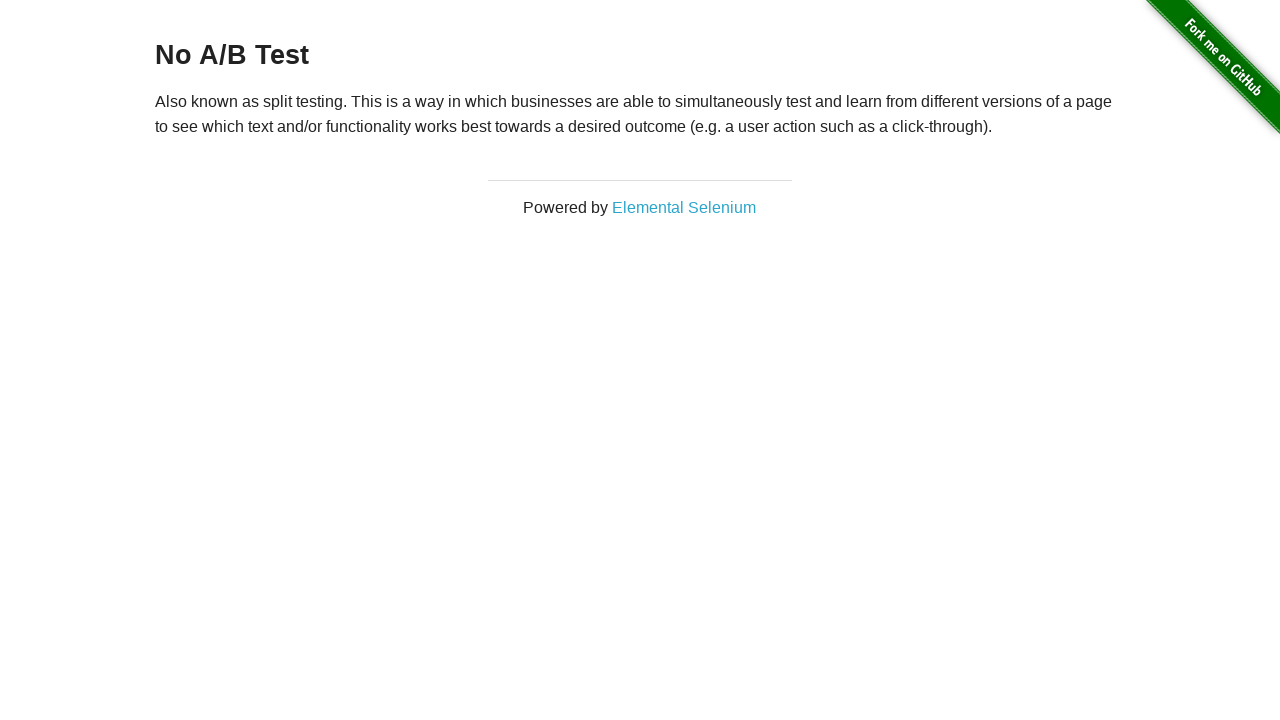

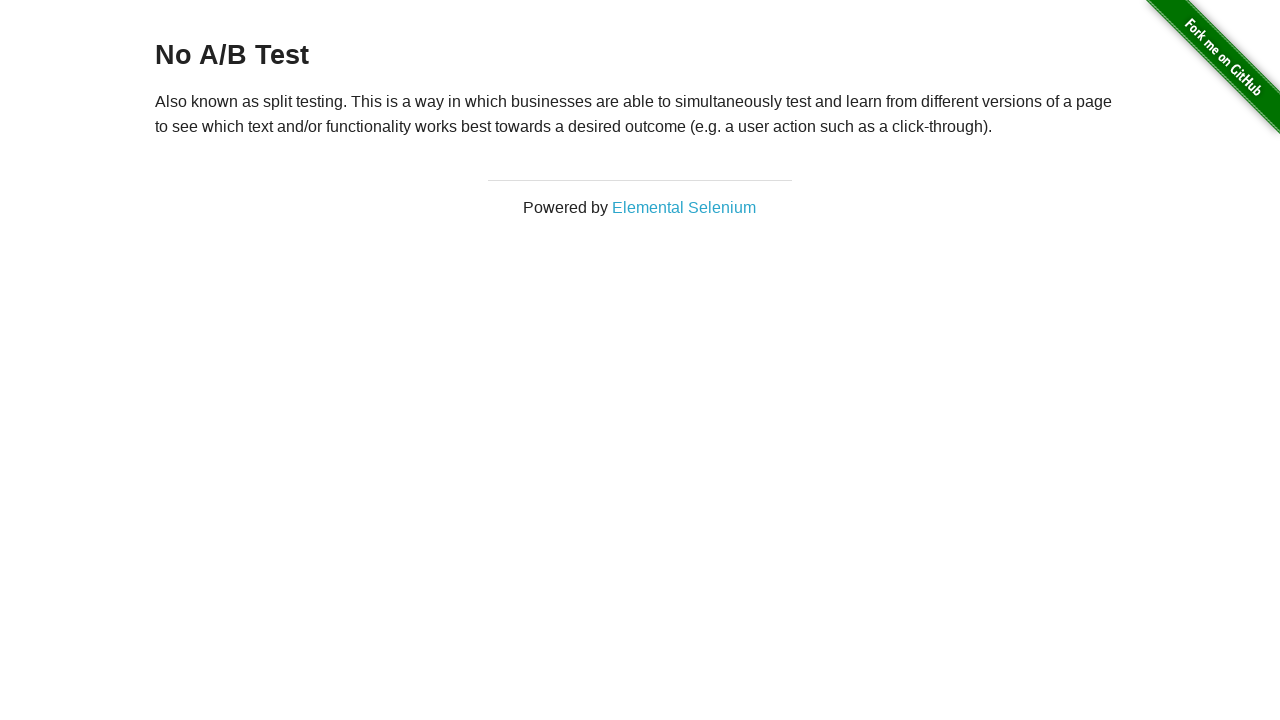